Tests various scrolling techniques on the AJIO website including scrolling by coordinates, to specific elements, to bottom and top of the page

Starting URL: https://www.ajio.com/

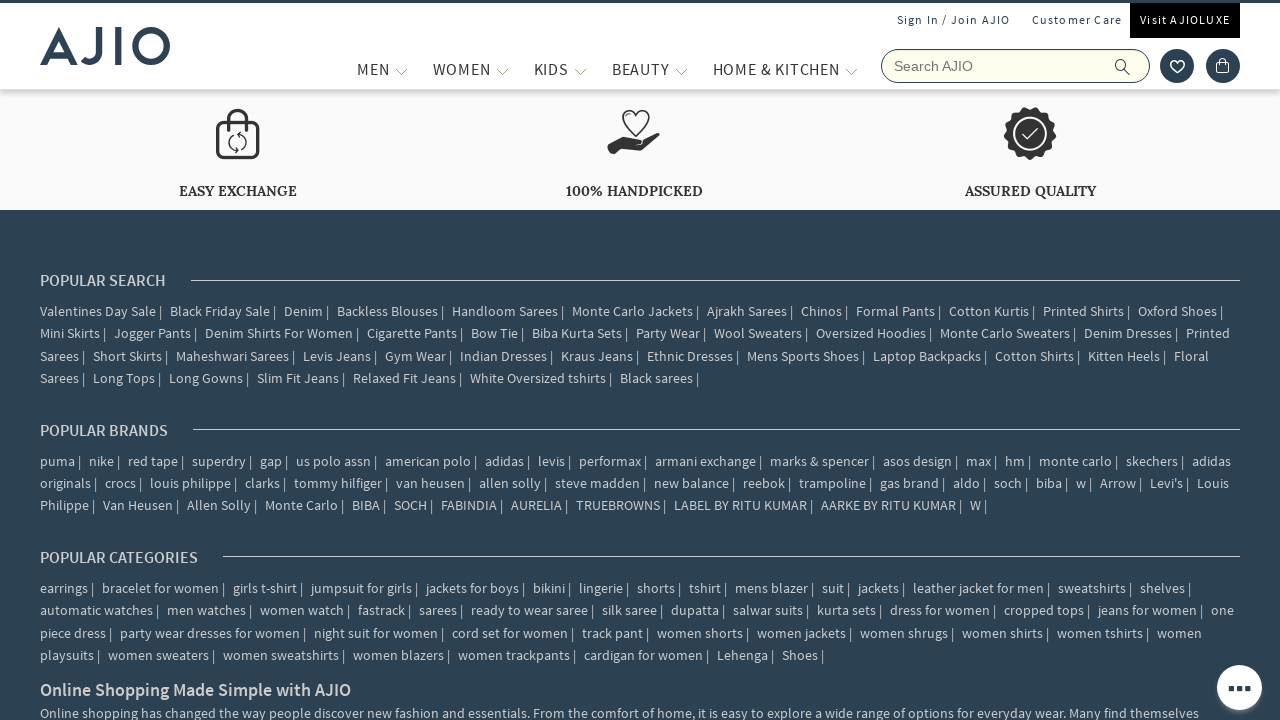

Scrolled down by 100px horizontally and 2000px vertically using coordinates
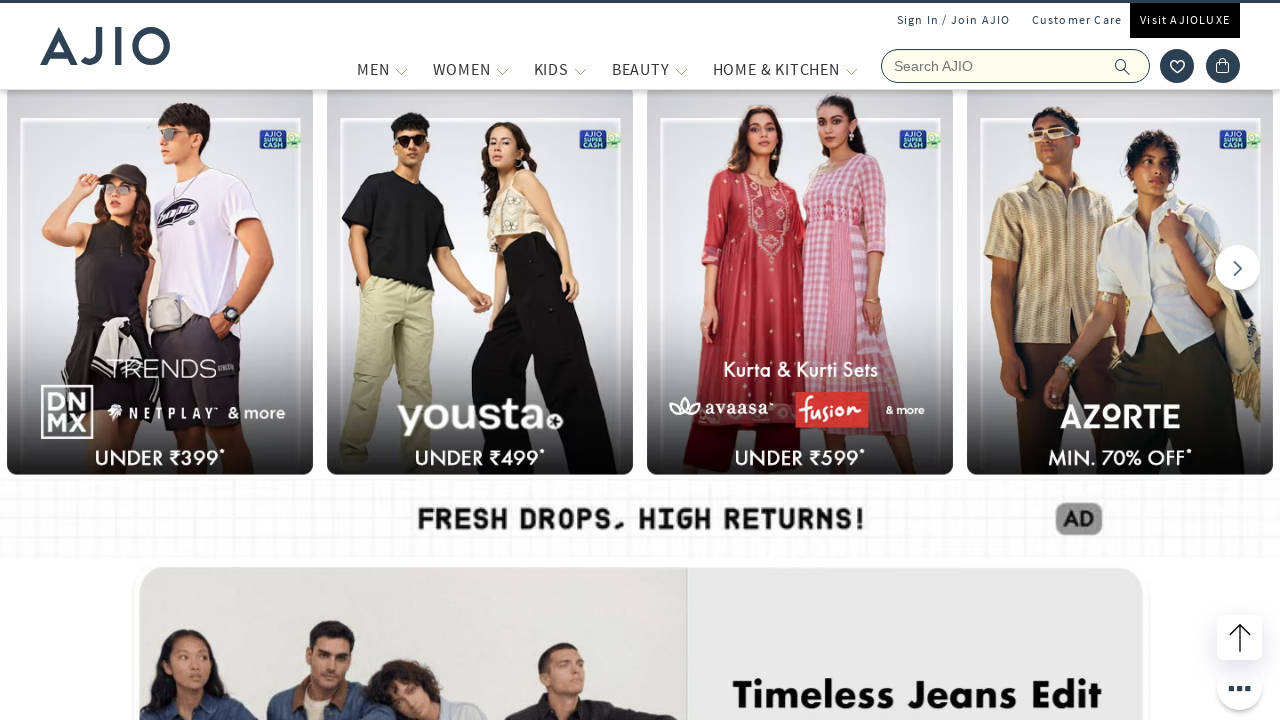

Waited 1000ms for scroll animation to complete
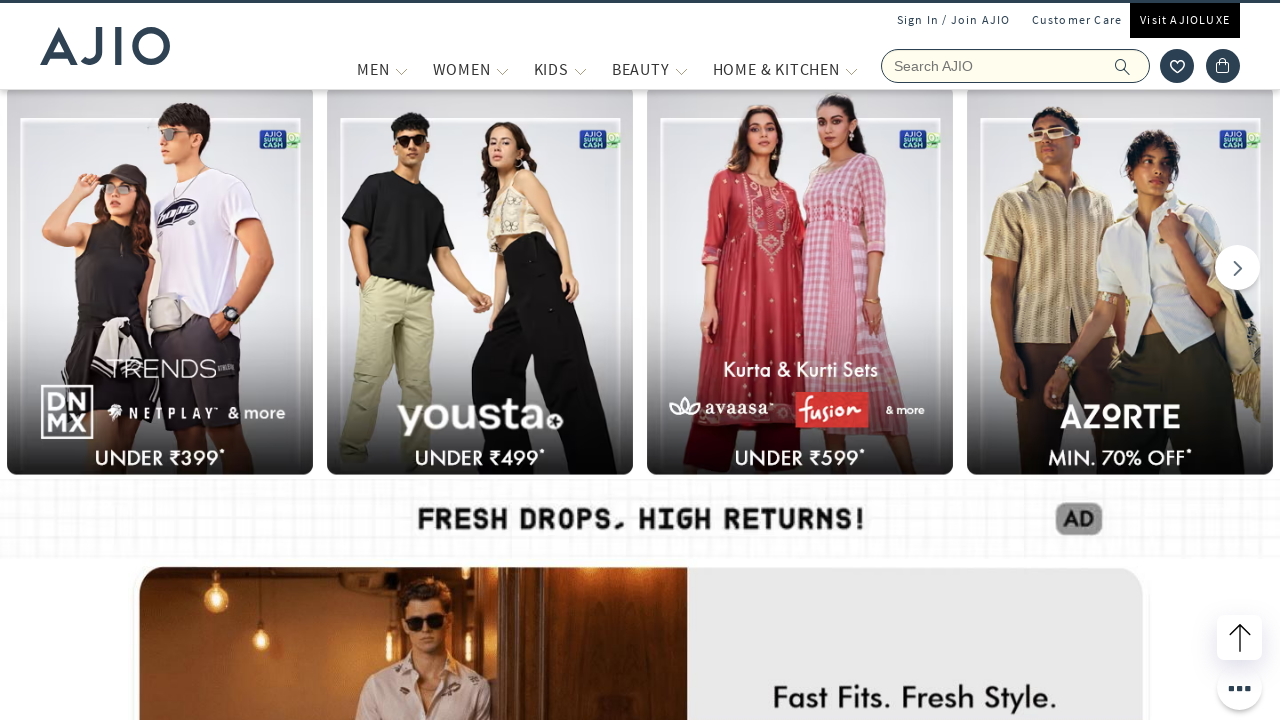

Located EASY EXCHANGE element on the page
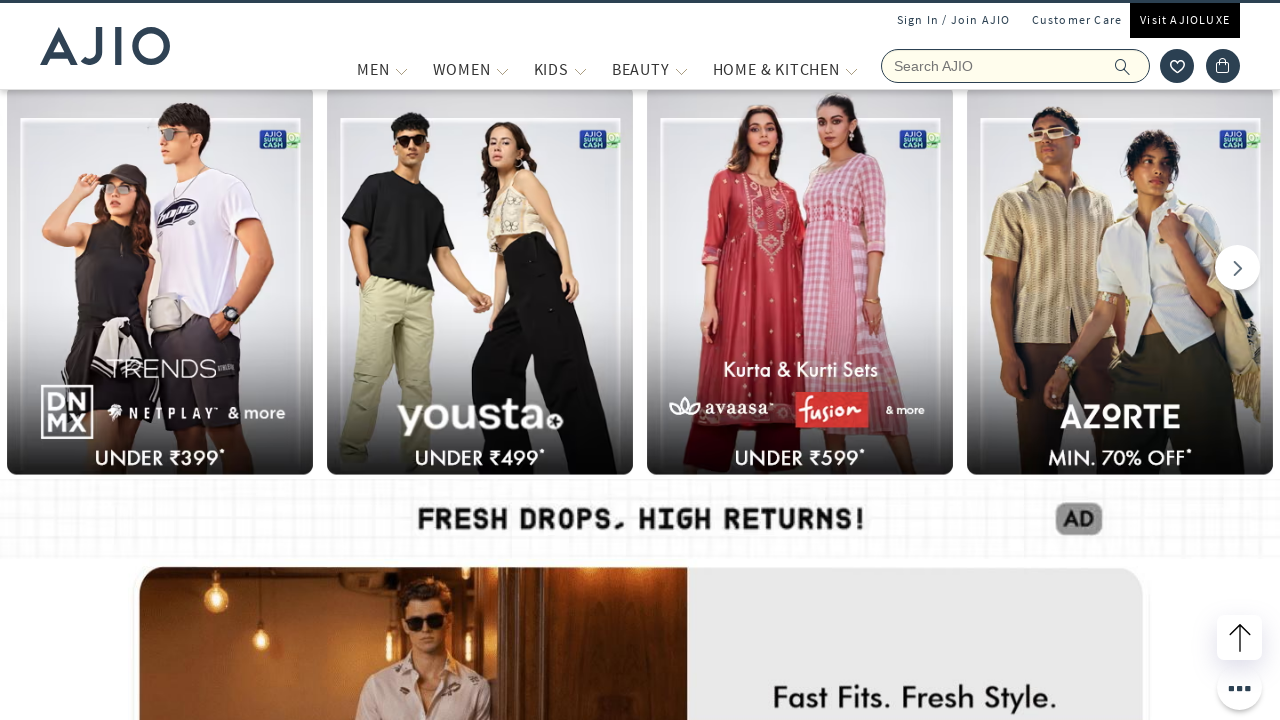

Scrolled EASY EXCHANGE element into view
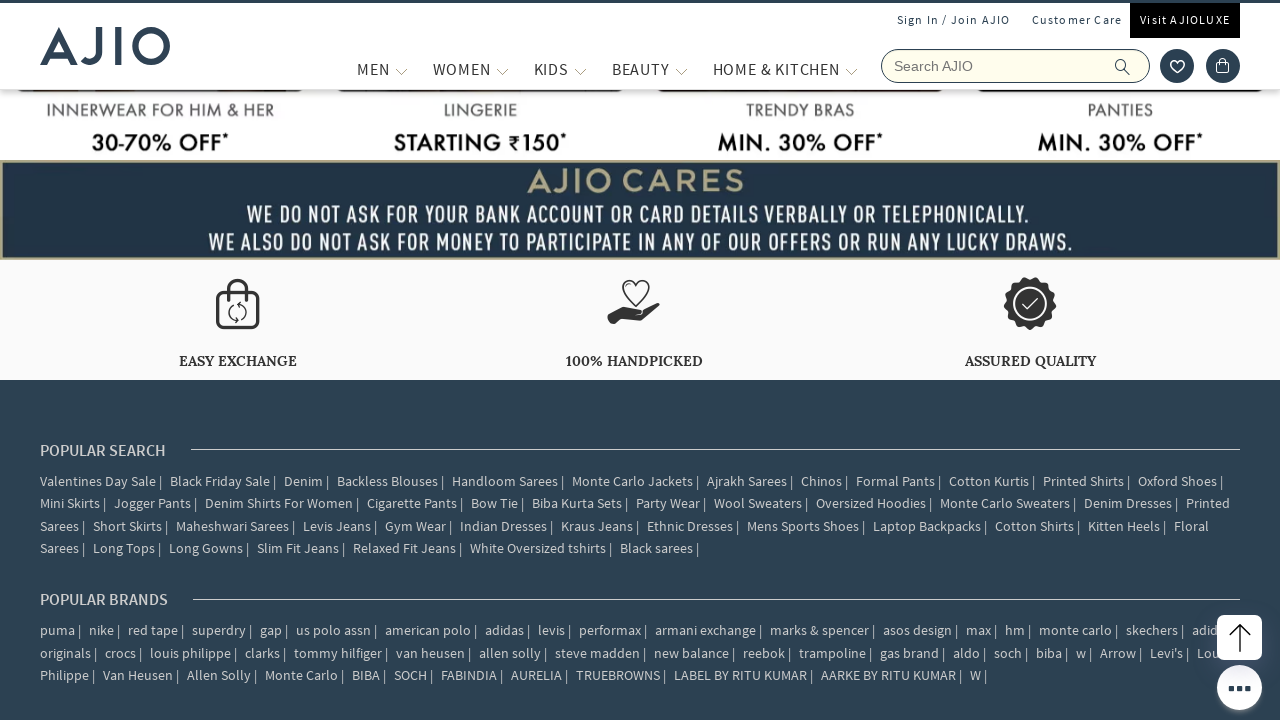

Waited 1000ms for element scroll animation to complete
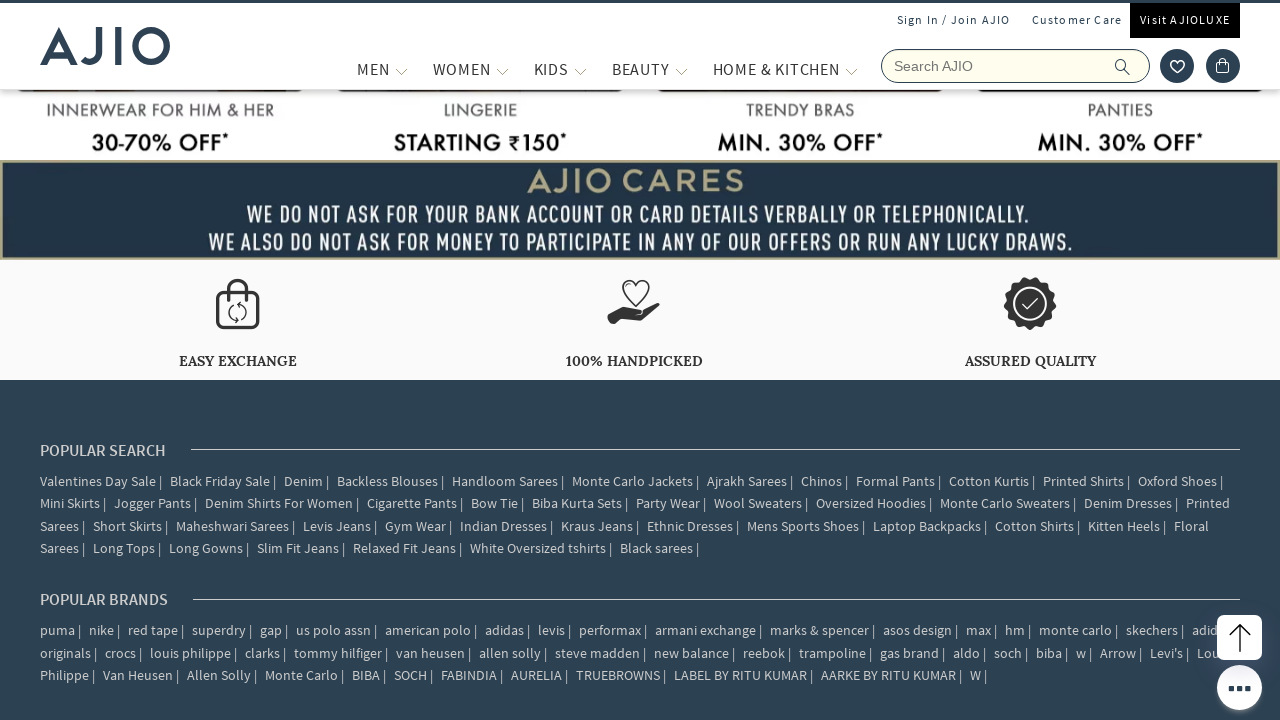

Retrieved bounding box coordinates of EASY EXCHANGE element
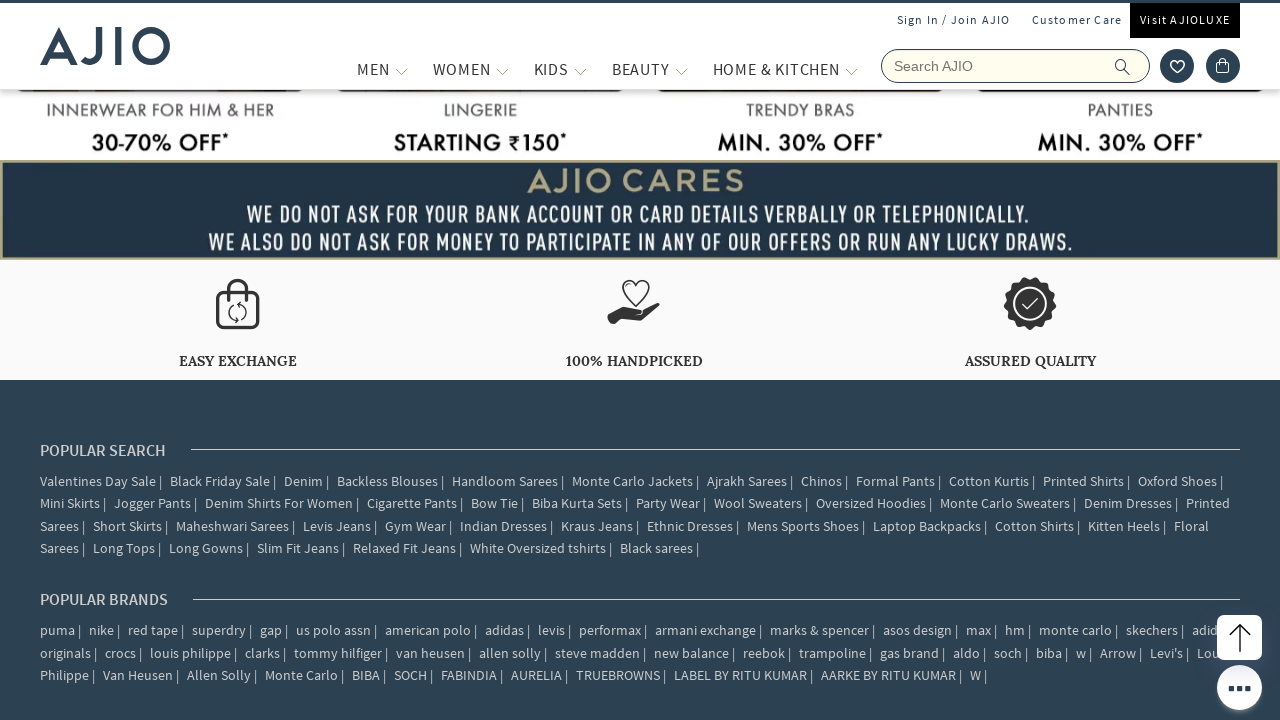

Scrolled to element coordinates: x=179, y=351.828125
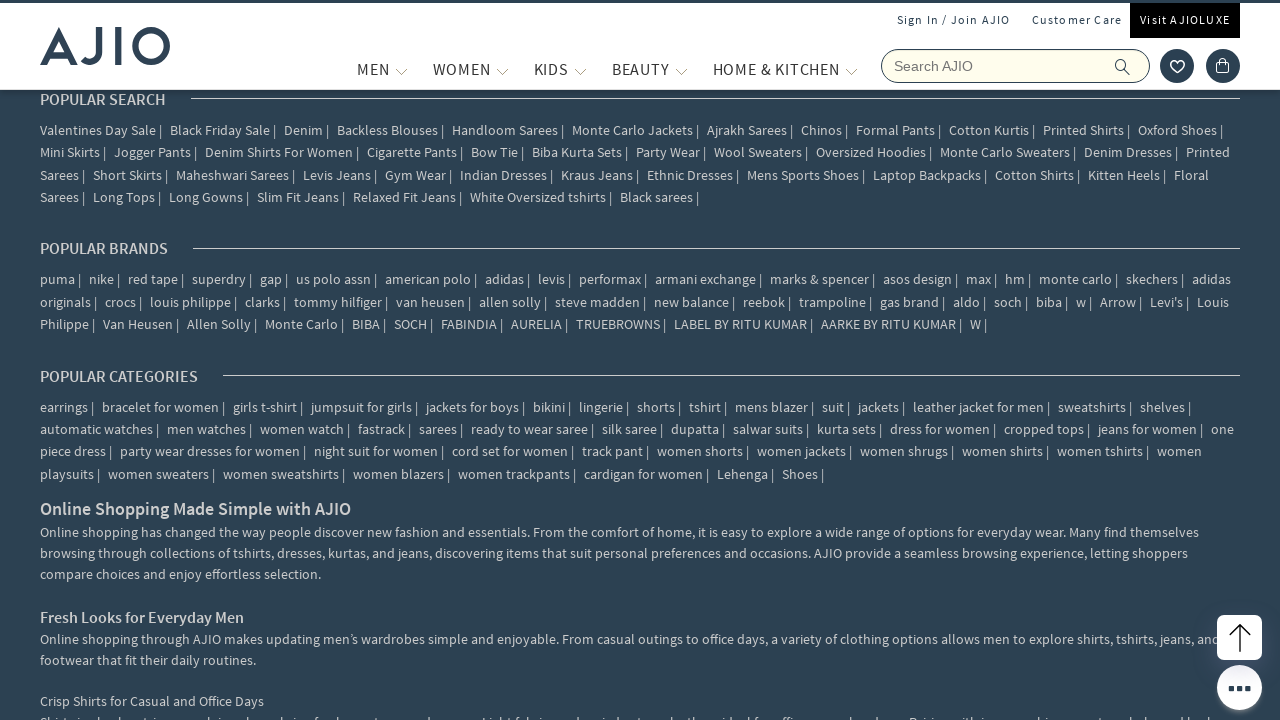

Waited 1000ms after scrolling to element coordinates
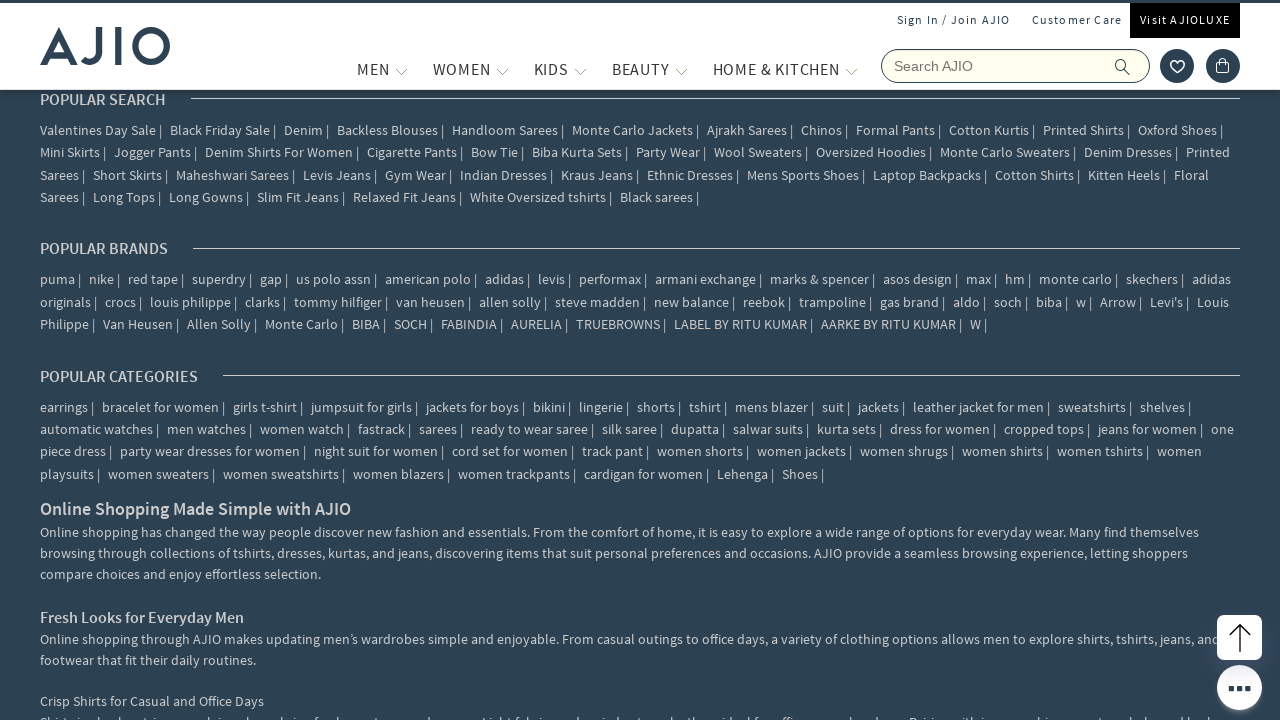

Scrolled to bottom of the AJIO website
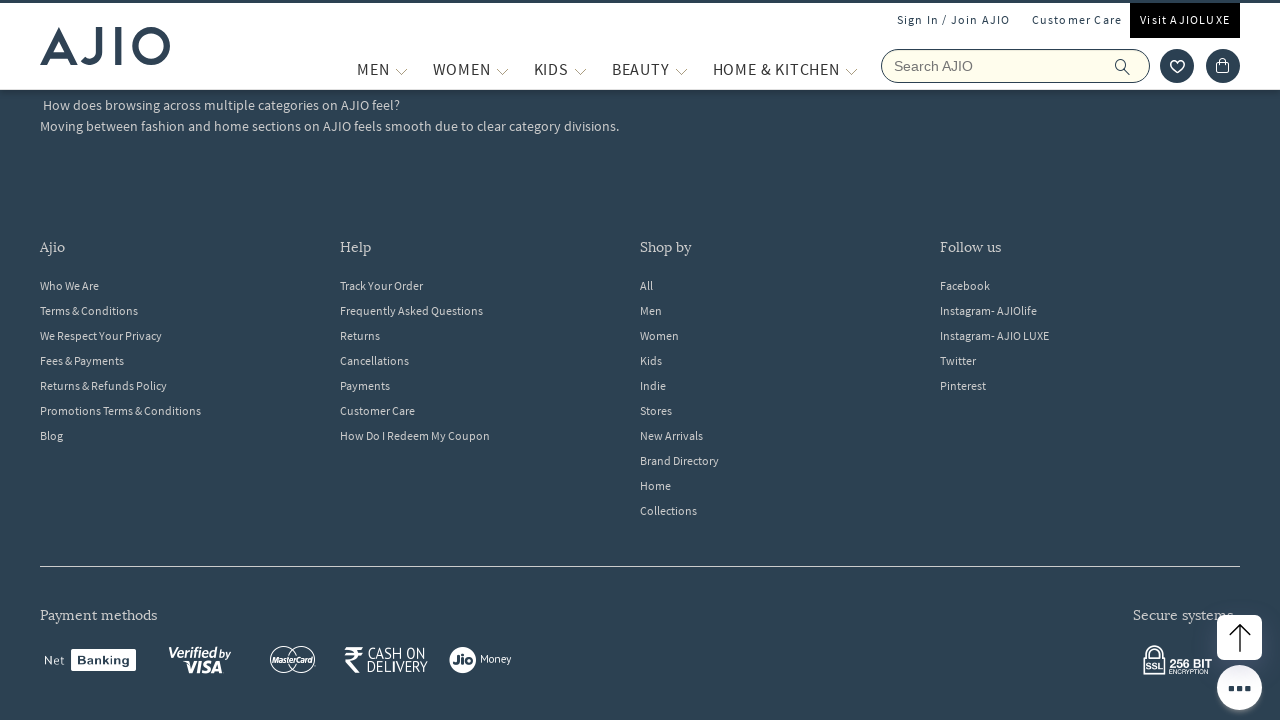

Waited 1000ms for scroll to bottom animation to complete
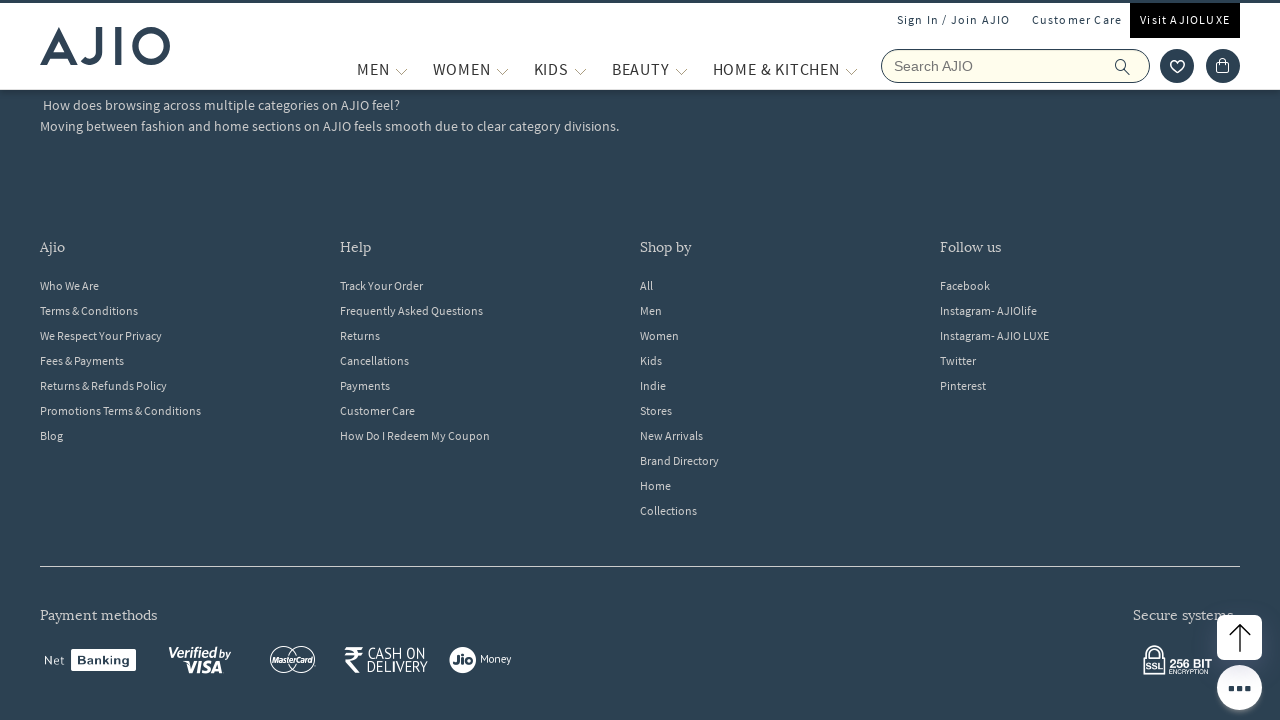

Scrolled back to top of the AJIO website
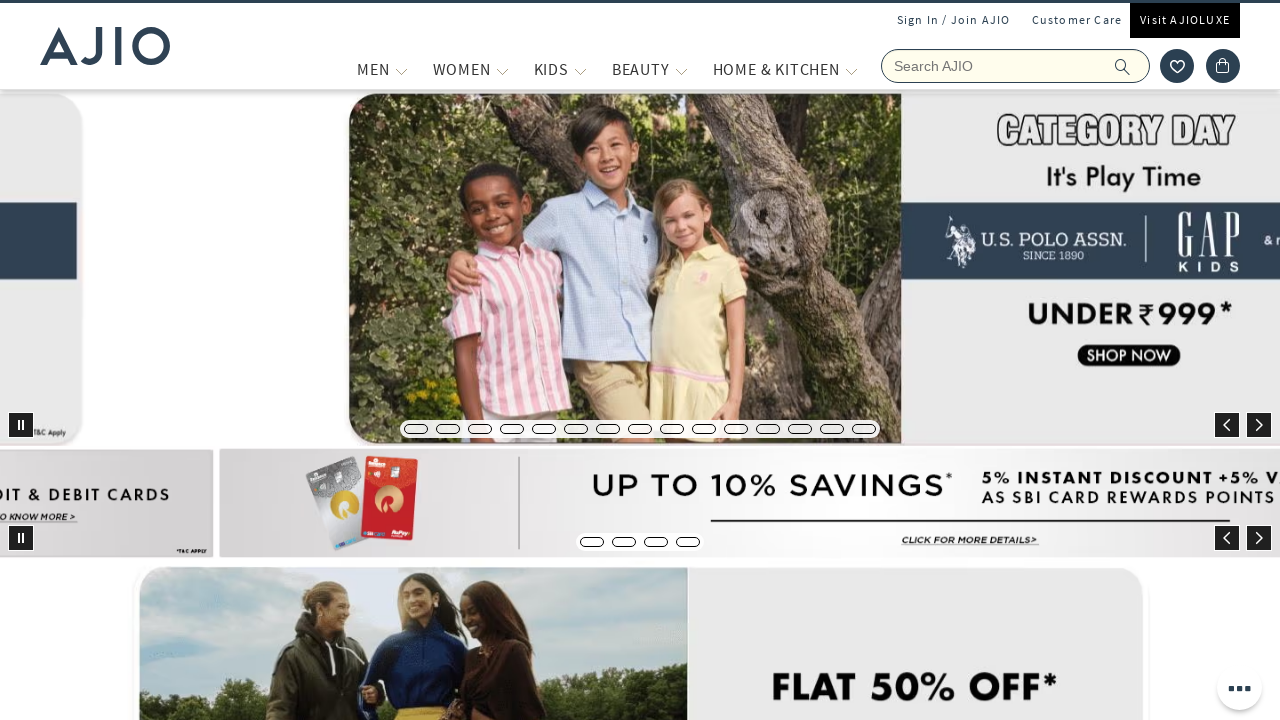

Waited 1000ms for scroll to top animation to complete
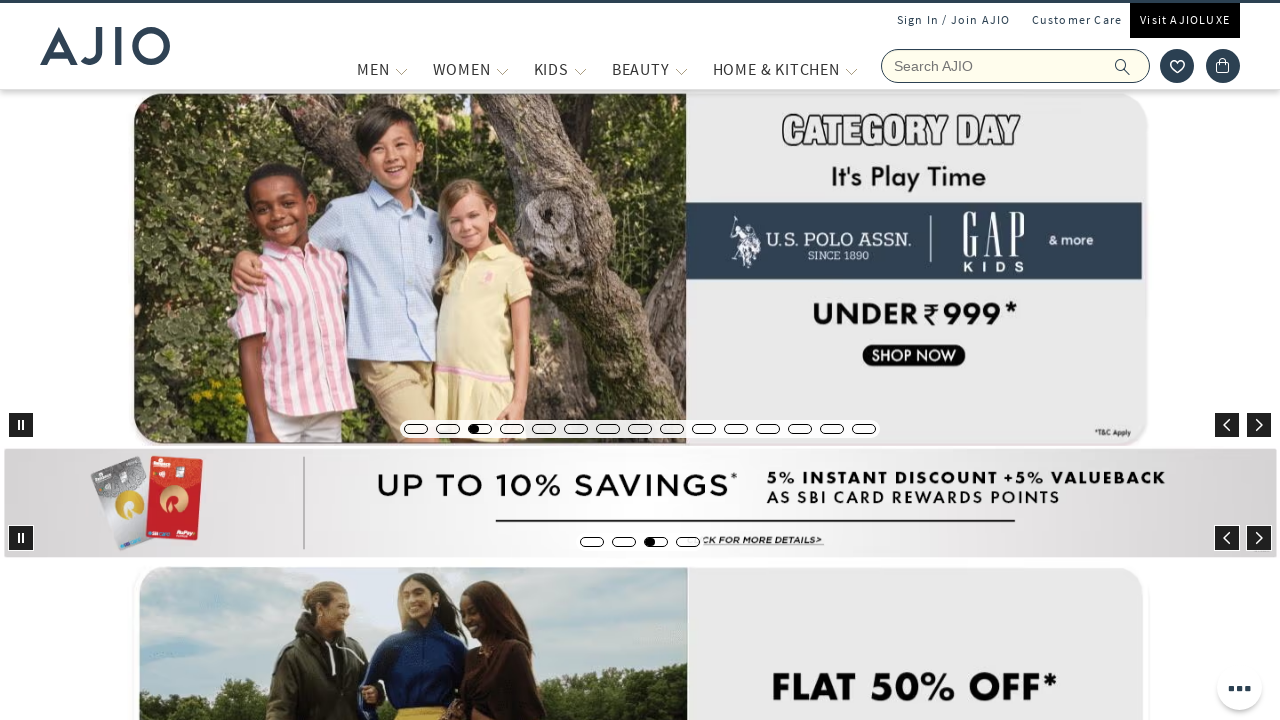

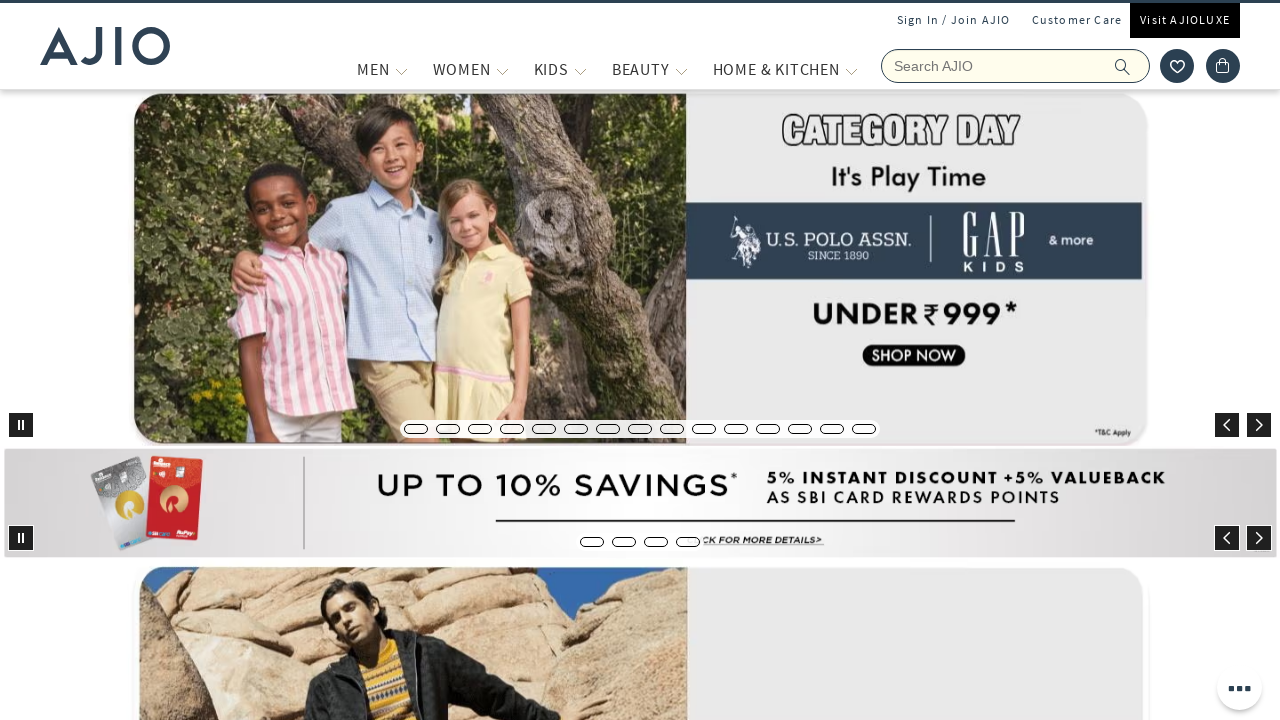